Tests that Clear completed button is hidden when there are no completed items

Starting URL: https://demo.playwright.dev/todomvc

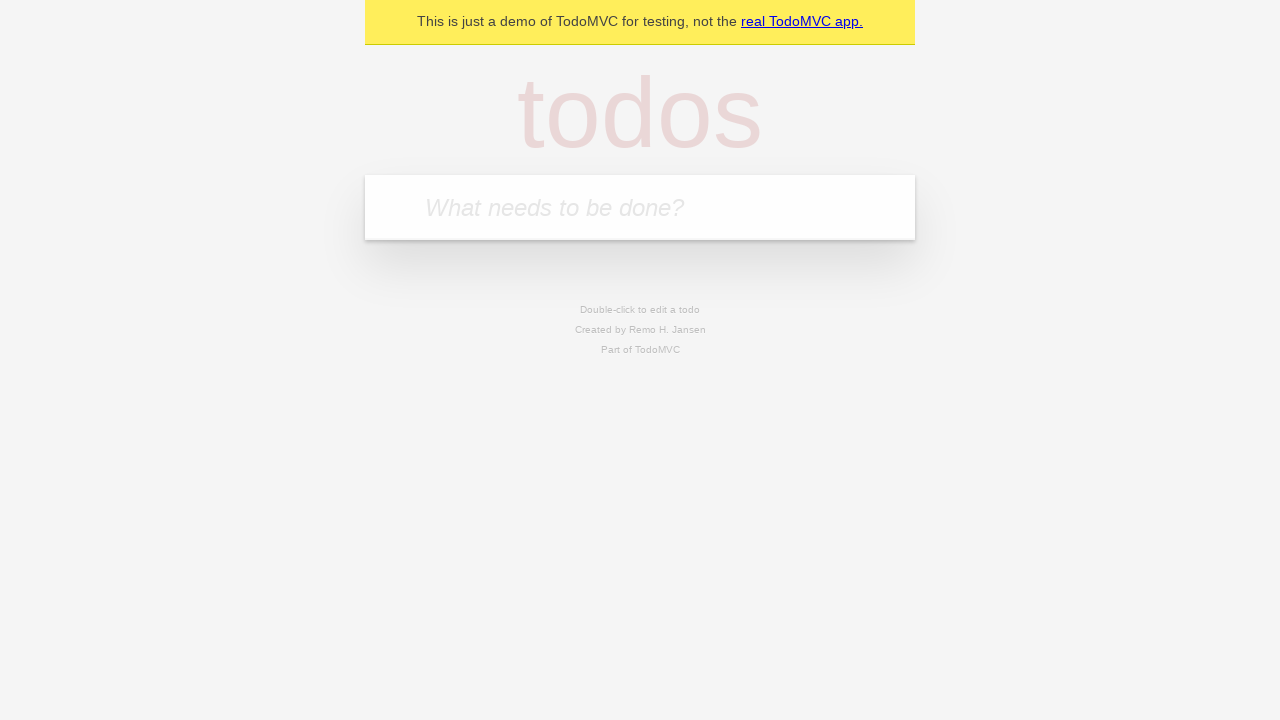

Filled todo input with 'buy some cheese' on internal:attr=[placeholder="What needs to be done?"i]
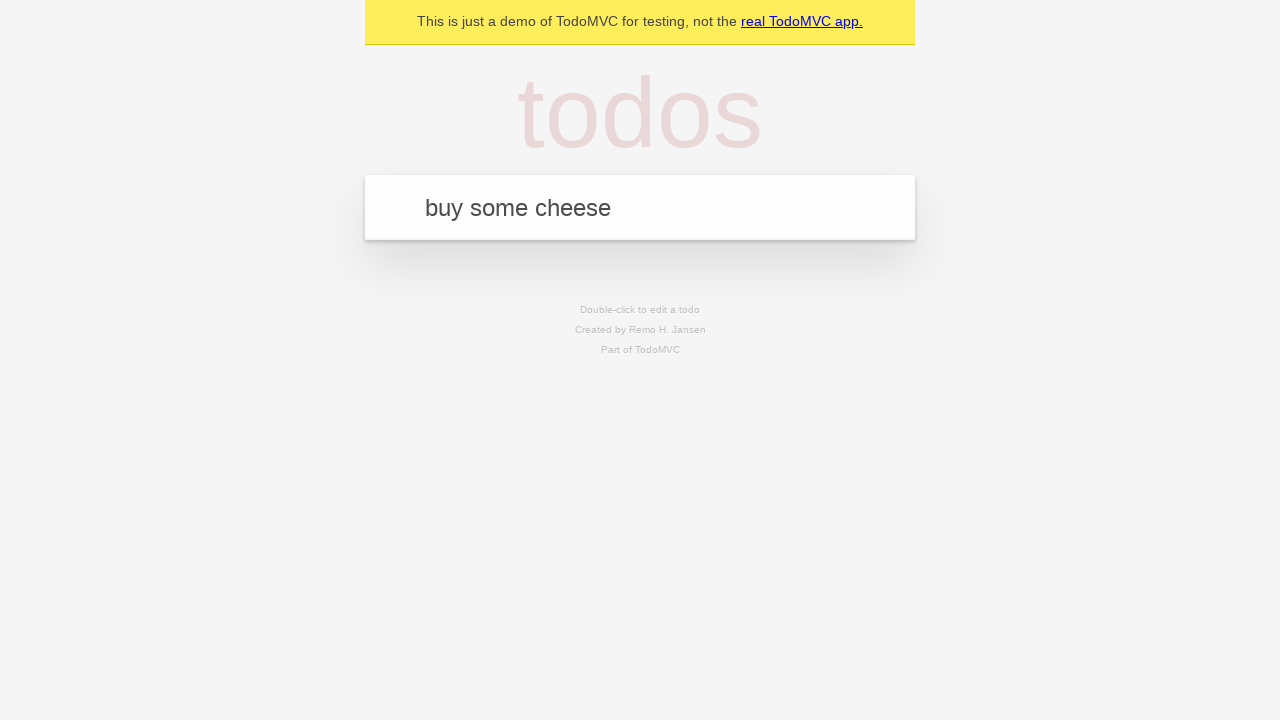

Pressed Enter to add first todo item on internal:attr=[placeholder="What needs to be done?"i]
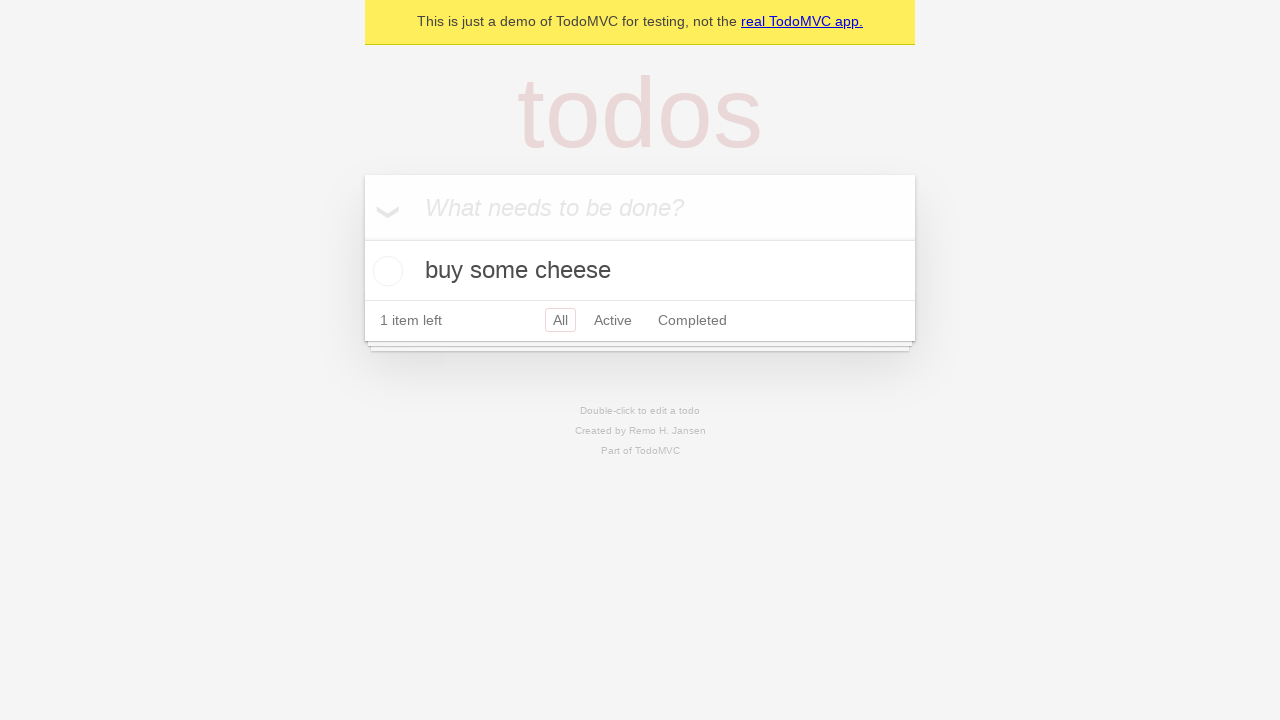

Filled todo input with 'feed the cat' on internal:attr=[placeholder="What needs to be done?"i]
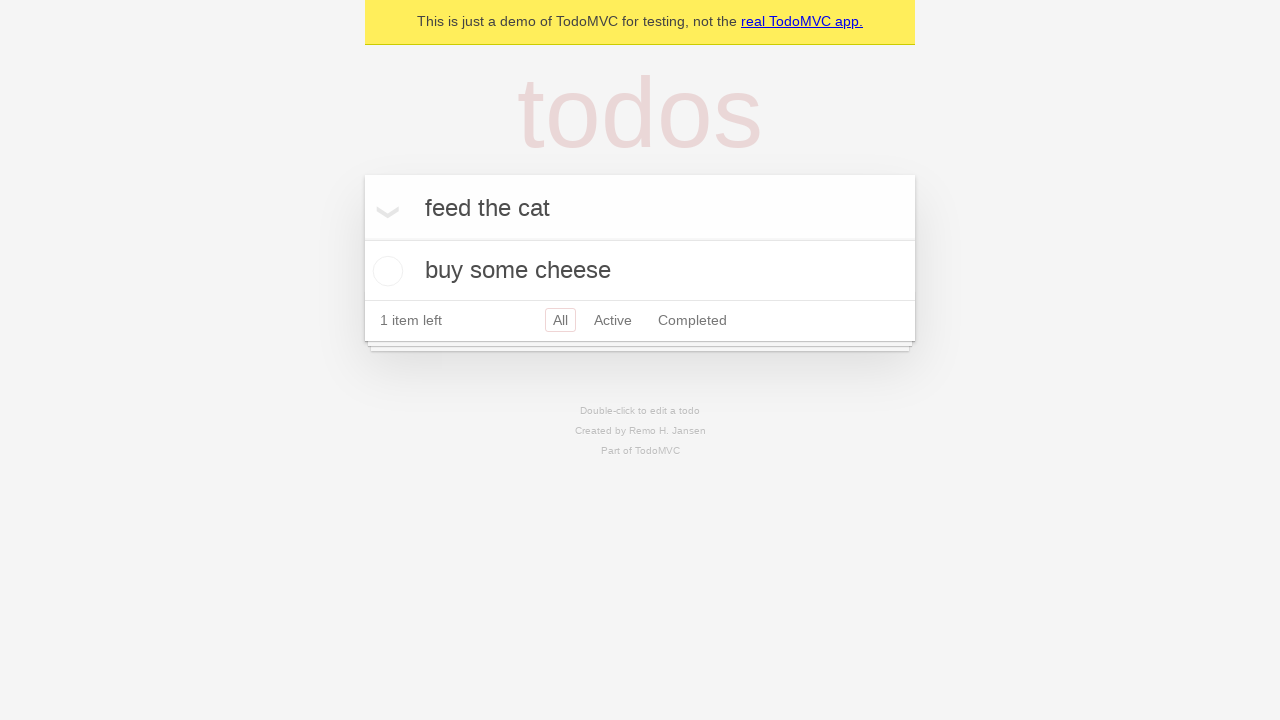

Pressed Enter to add second todo item on internal:attr=[placeholder="What needs to be done?"i]
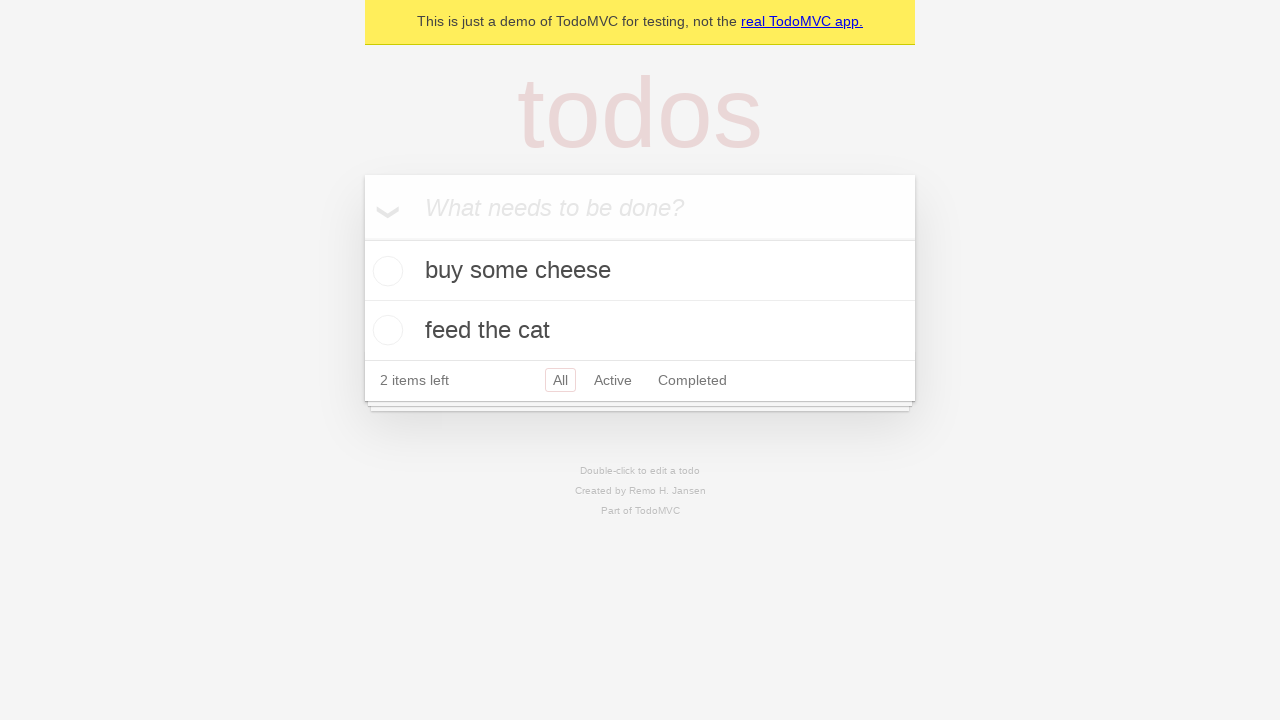

Filled todo input with 'book a doctors appointment' on internal:attr=[placeholder="What needs to be done?"i]
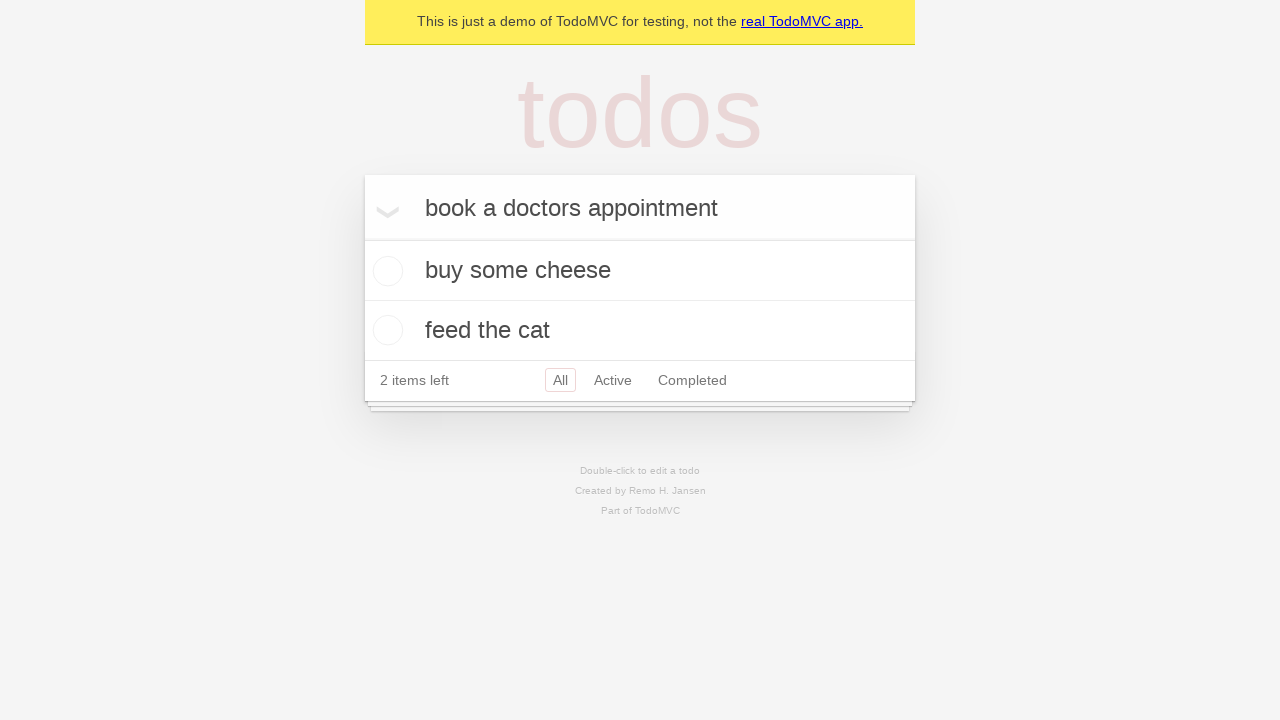

Pressed Enter to add third todo item on internal:attr=[placeholder="What needs to be done?"i]
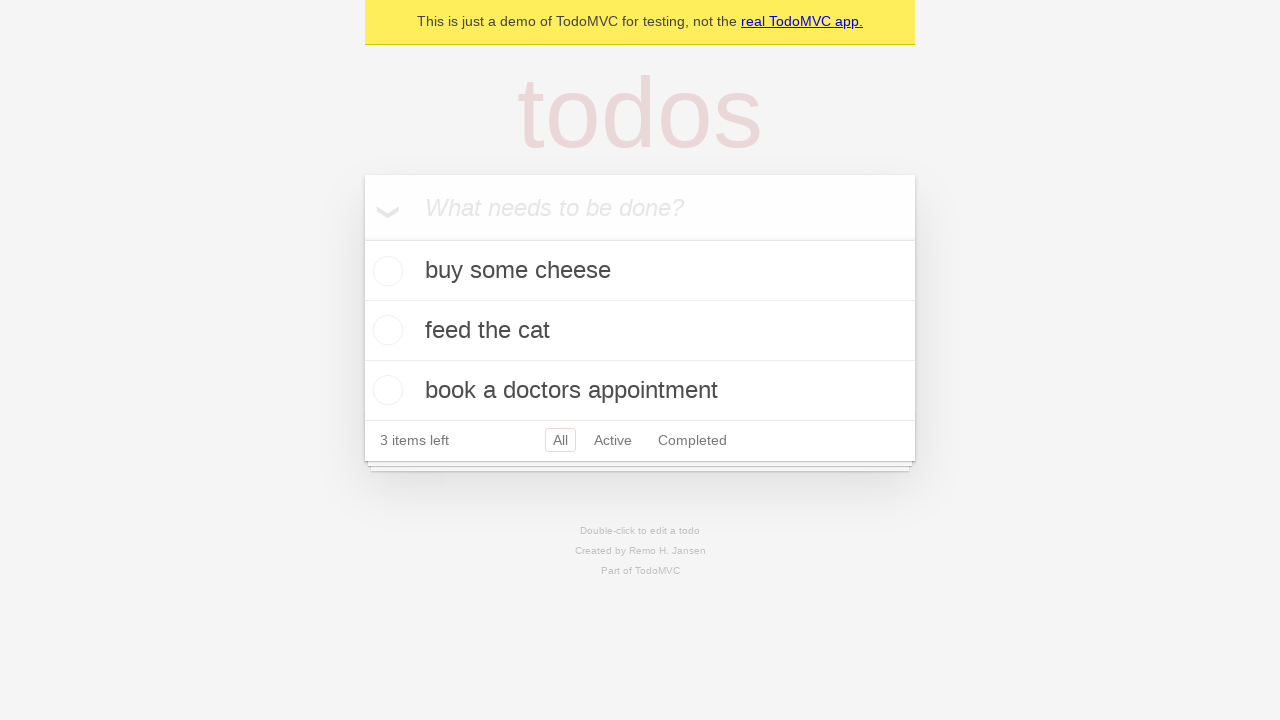

Checked the first todo item as completed at (385, 271) on .todo-list li .toggle >> nth=0
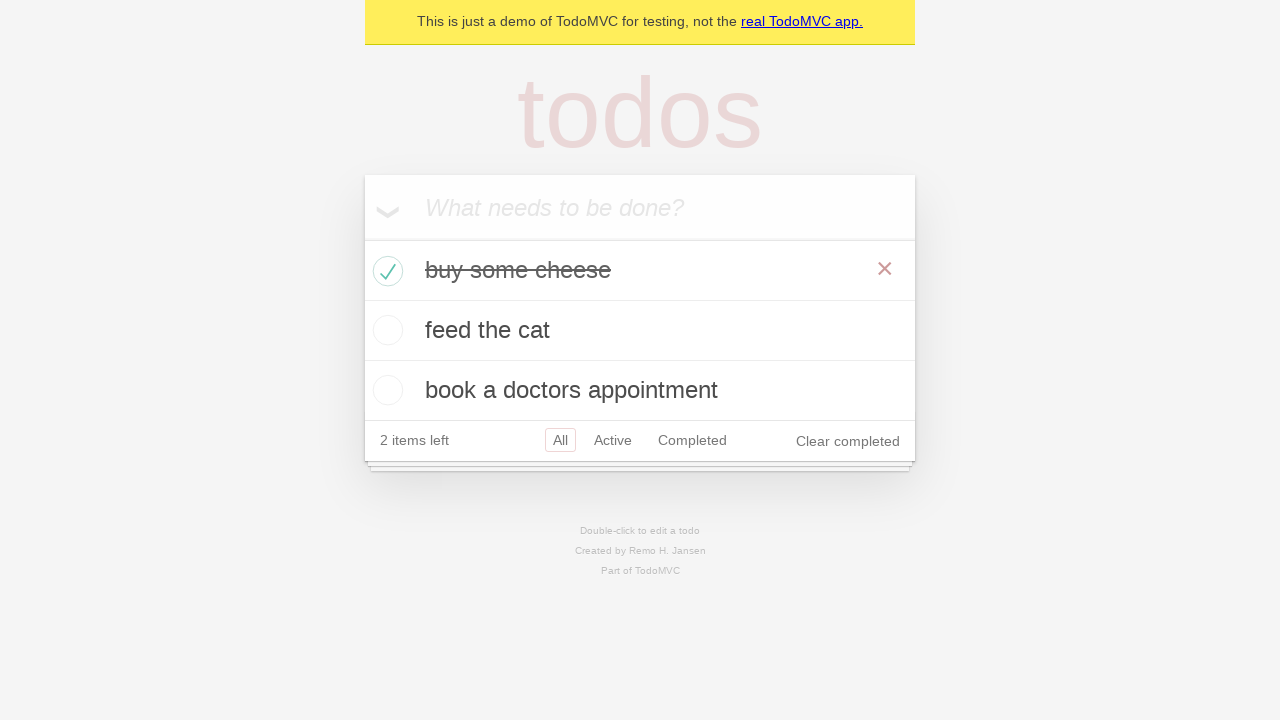

Clicked Clear completed button to remove completed items at (848, 441) on internal:role=button[name="Clear completed"i]
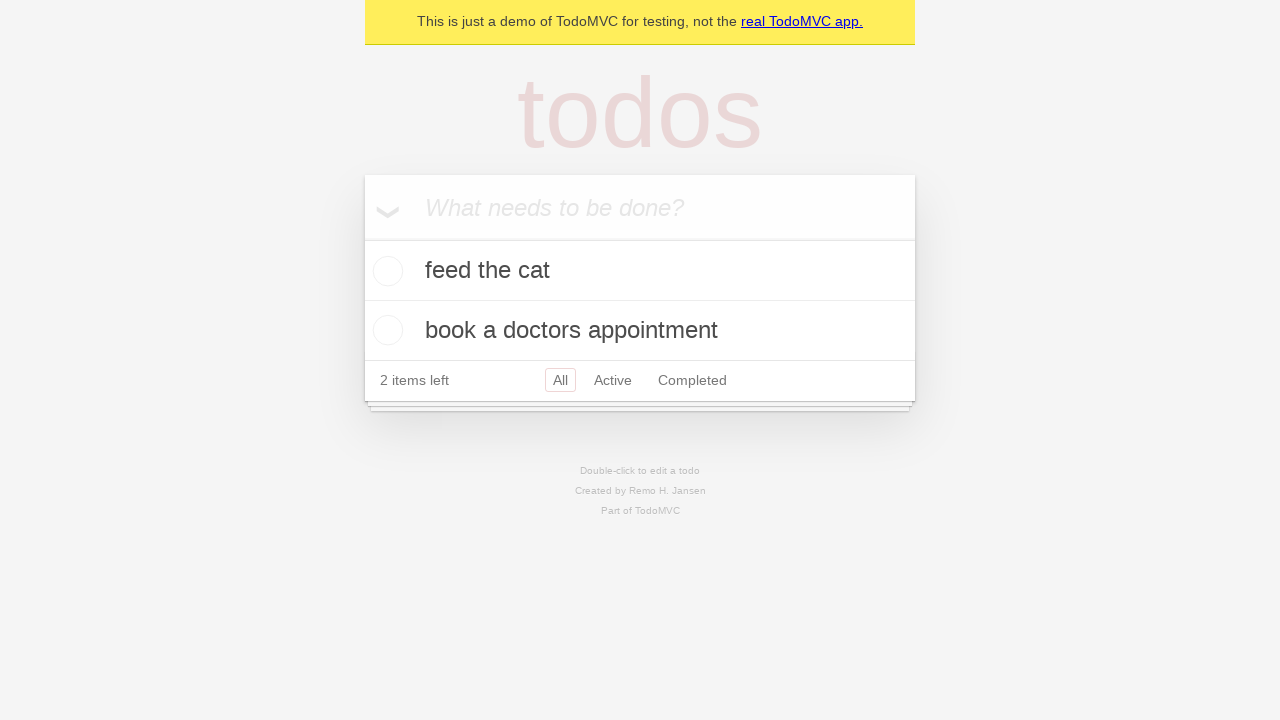

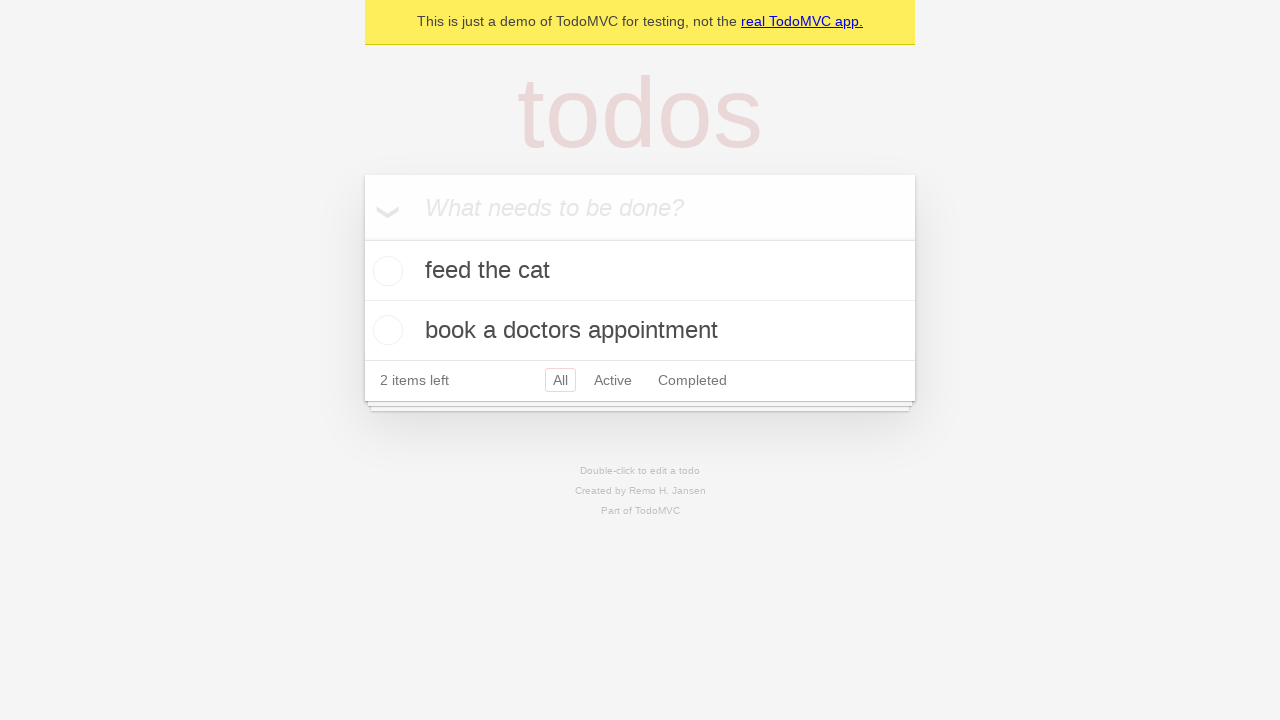